Tests page source content by navigating to the Labo service page and contact page, verifying that specific text content is present in the page source

Starting URL: https://vnext.vn

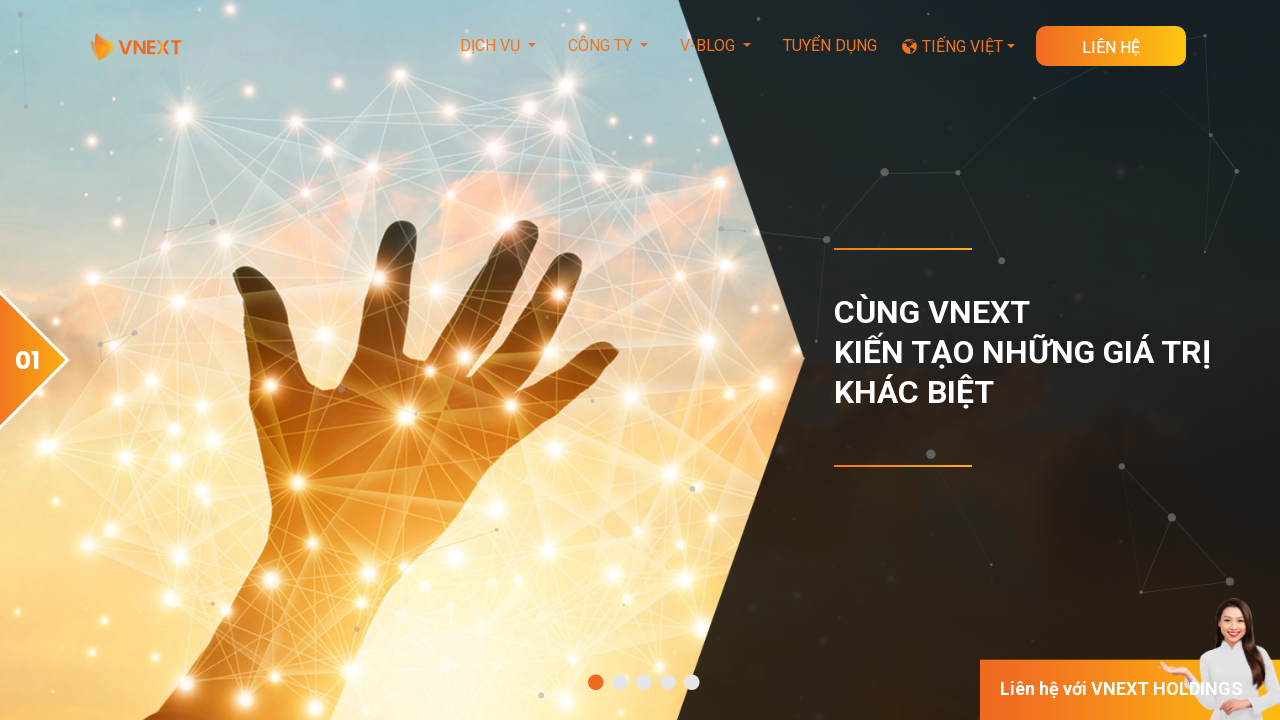

Clicked on Labo service link in footer at (384, 361) on xpath=//a[contains(text(),'Phát triển theo hình thức Labo')]
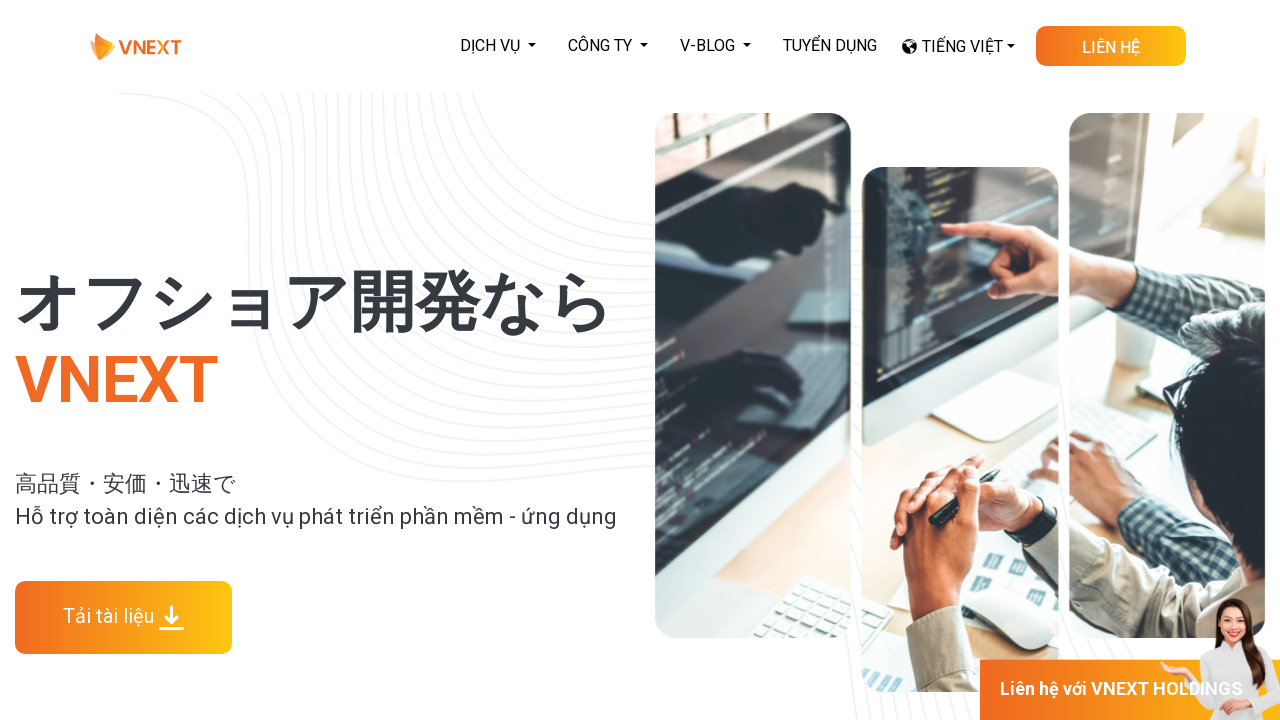

Waited for Labo service page to load
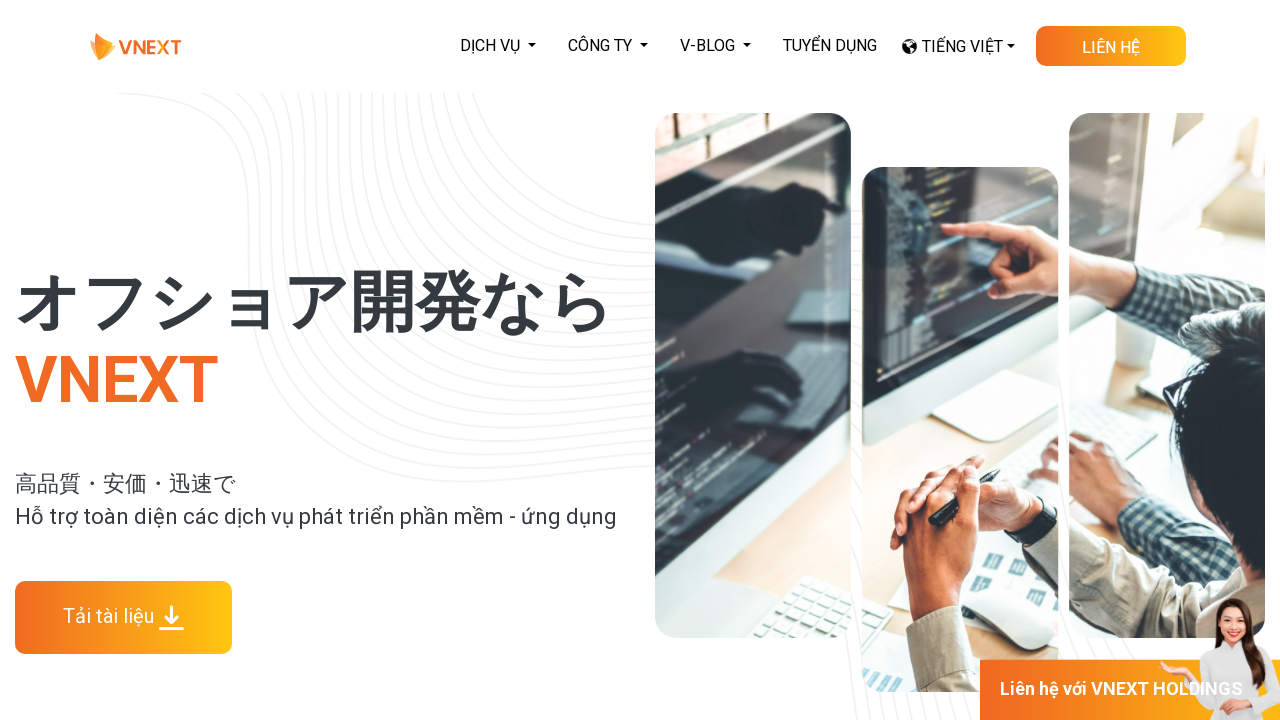

Retrieved Labo service page content
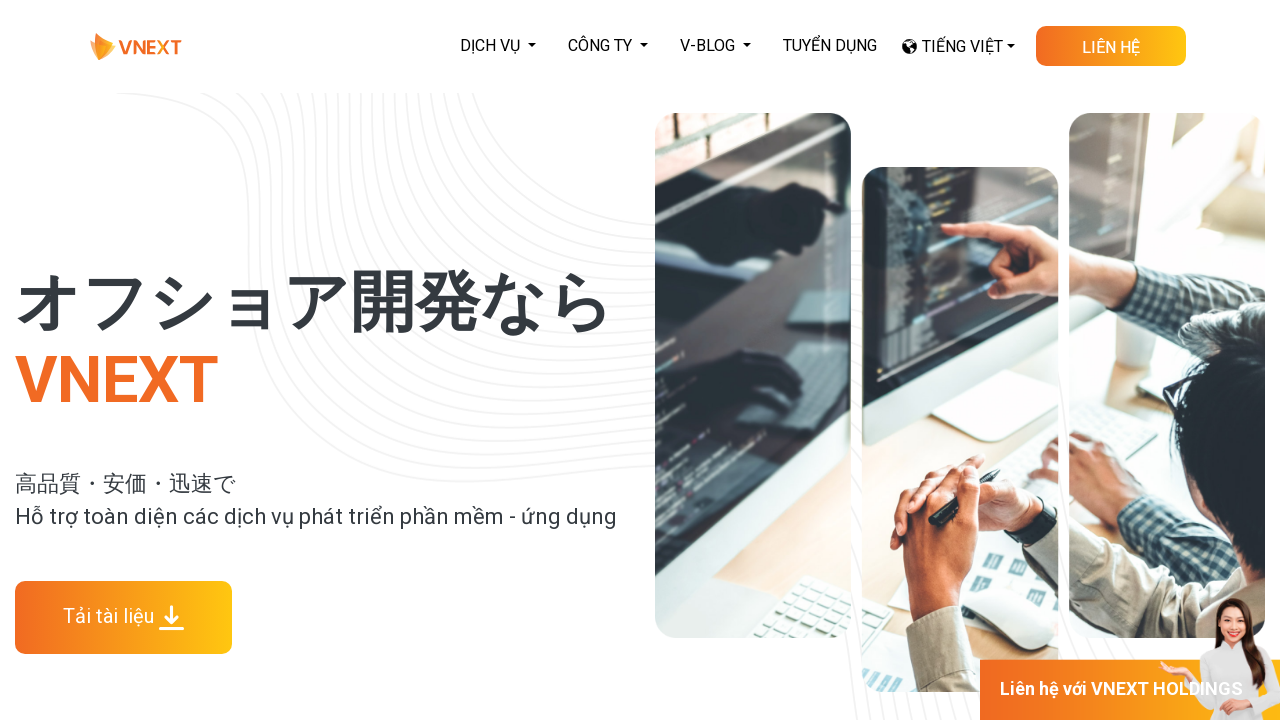

Verified Labo page source contains 'cung cấp các loại hình phát triển đa dạng'
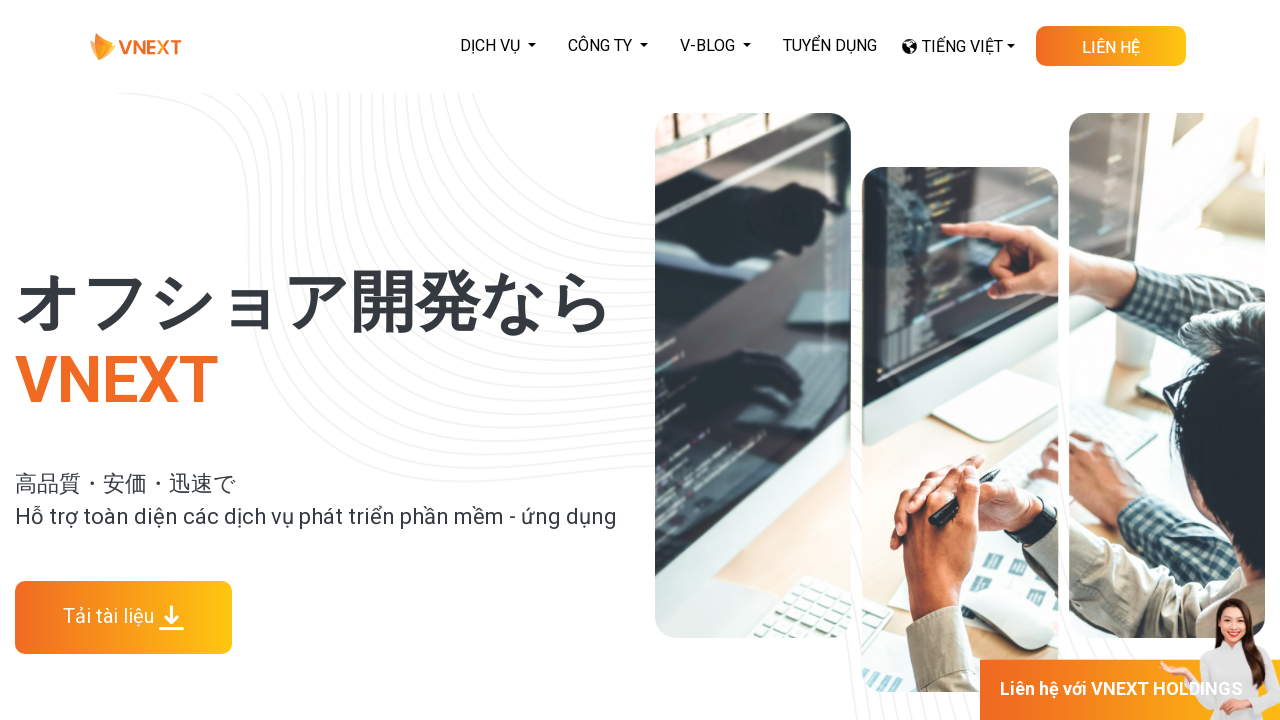

Clicked on Contact button at (1111, 48) on xpath=//a[@class='skewed-button d-row download-doc-button']//p[contains(text(),'
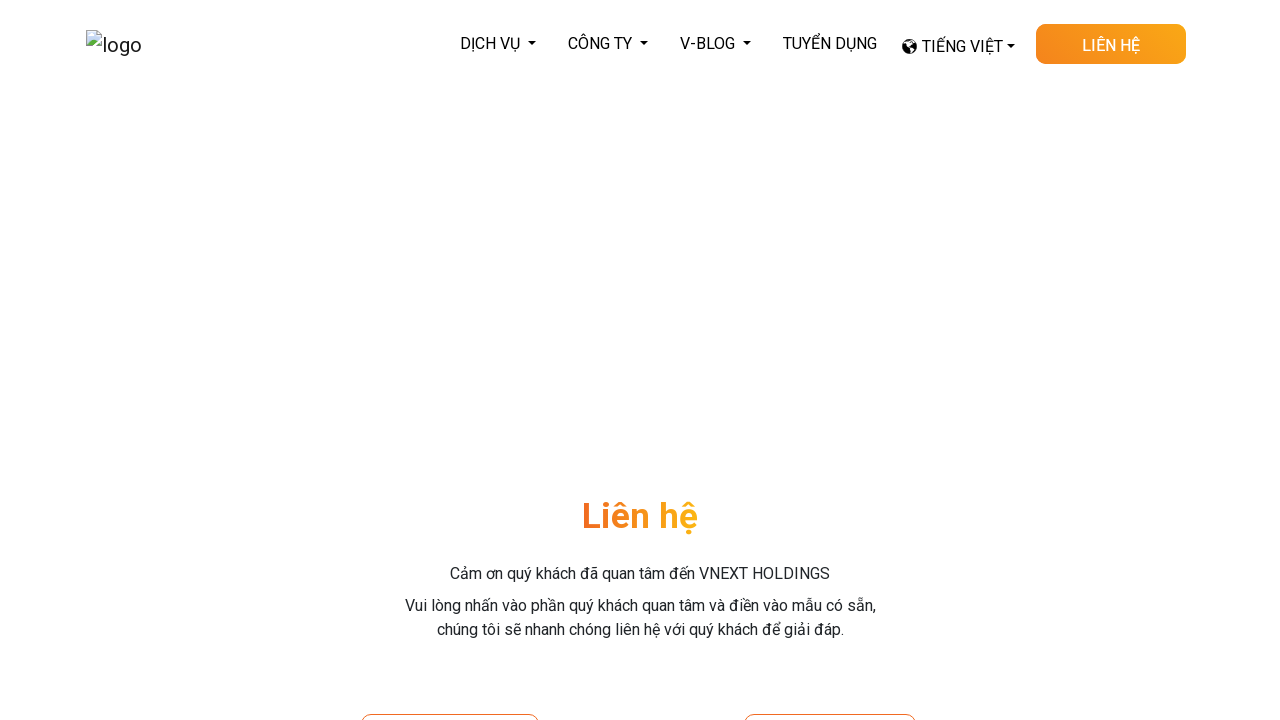

Waited for contact page to load
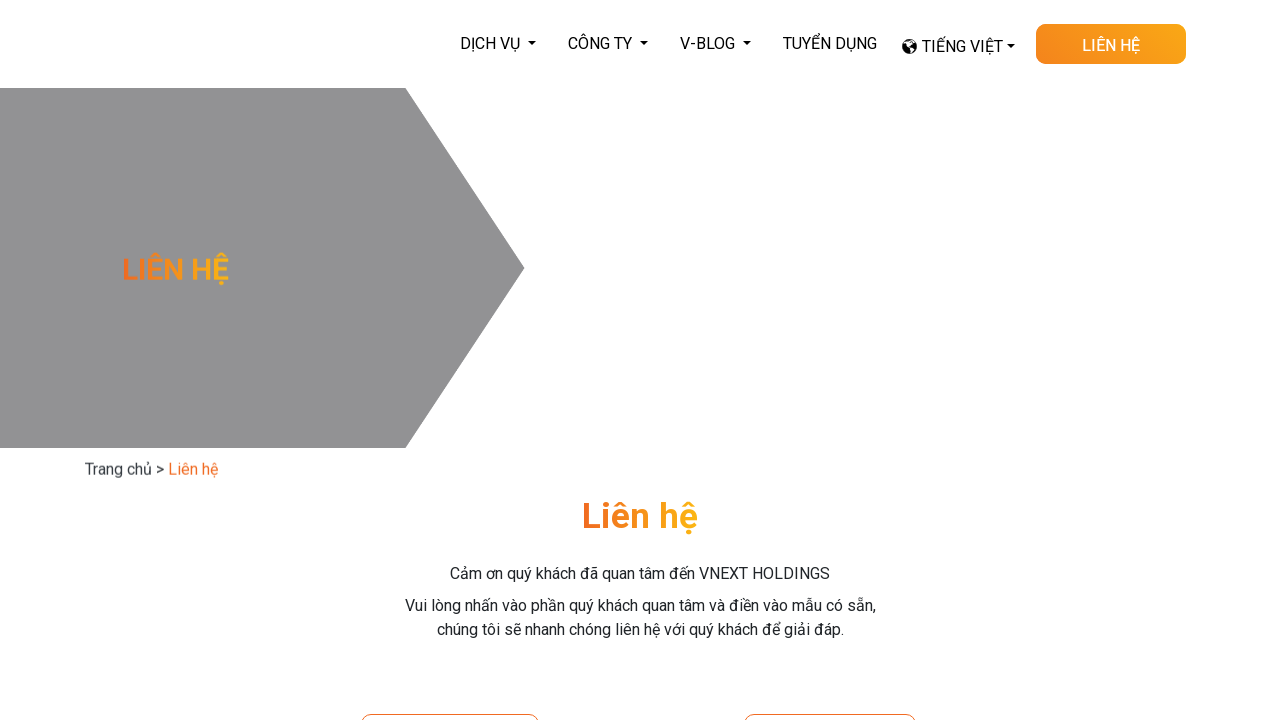

Retrieved contact page content
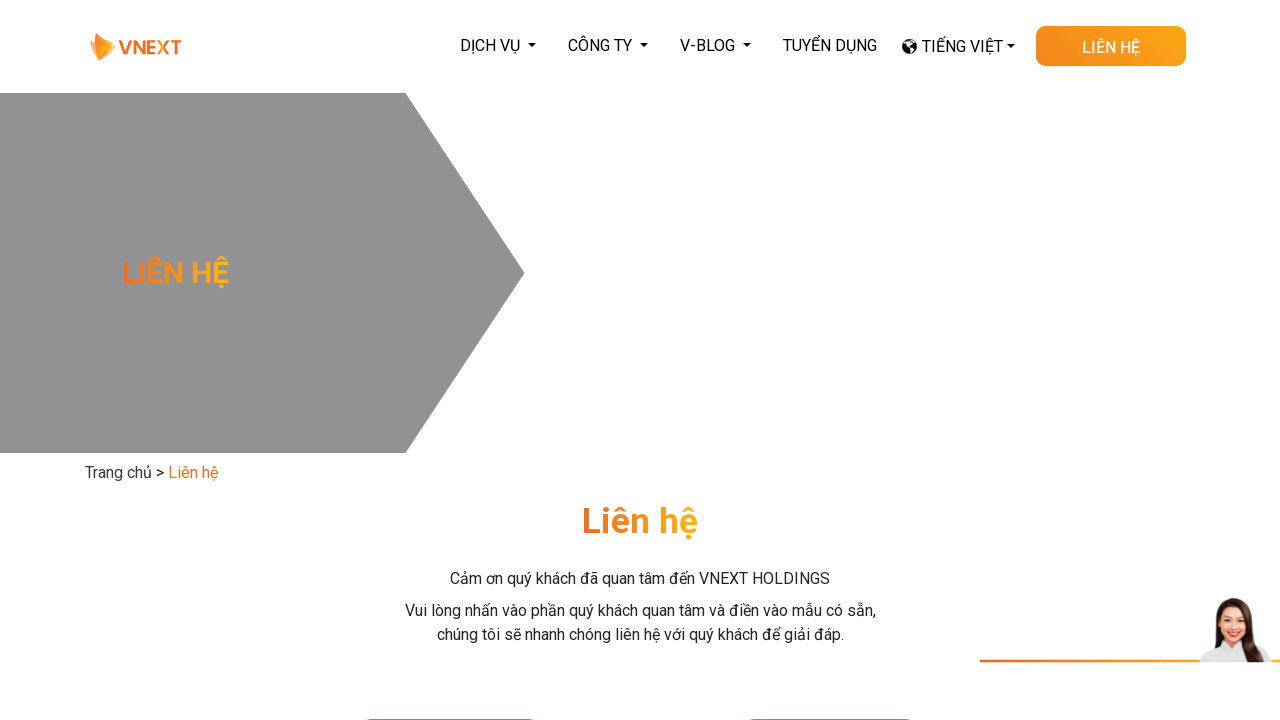

Verified contact page source contains 'Liên hệ về dịch vụ'
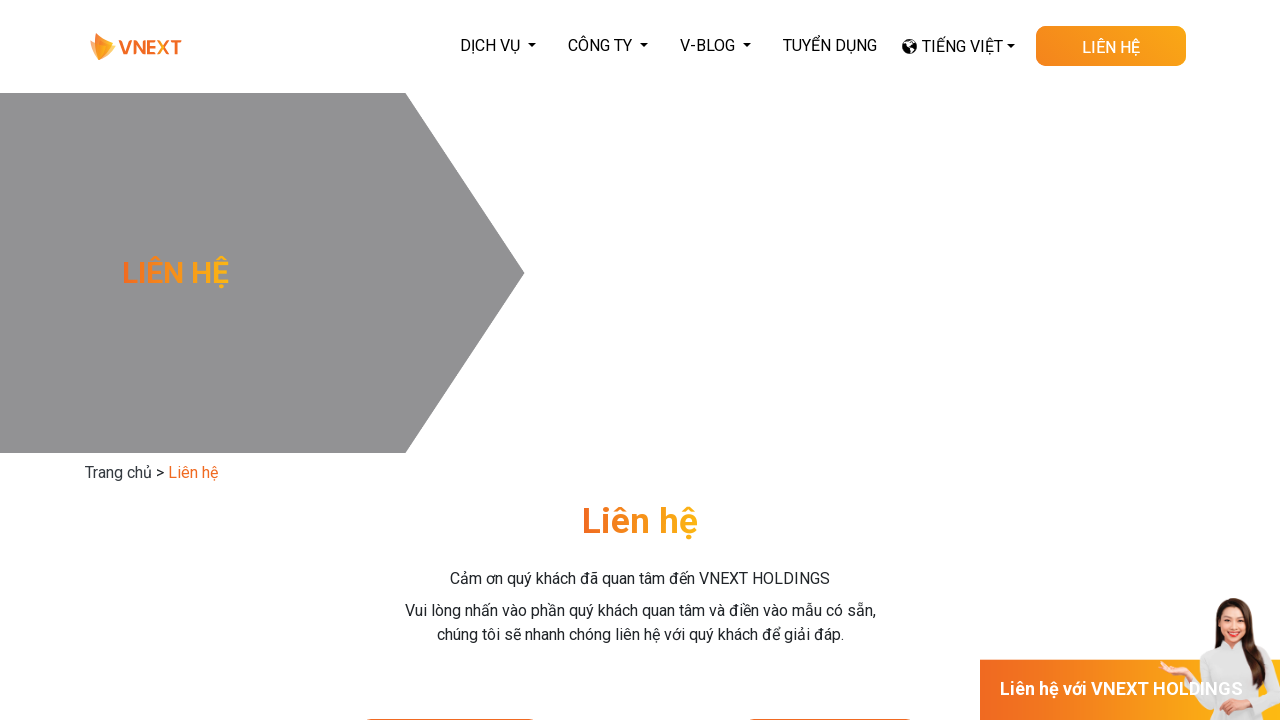

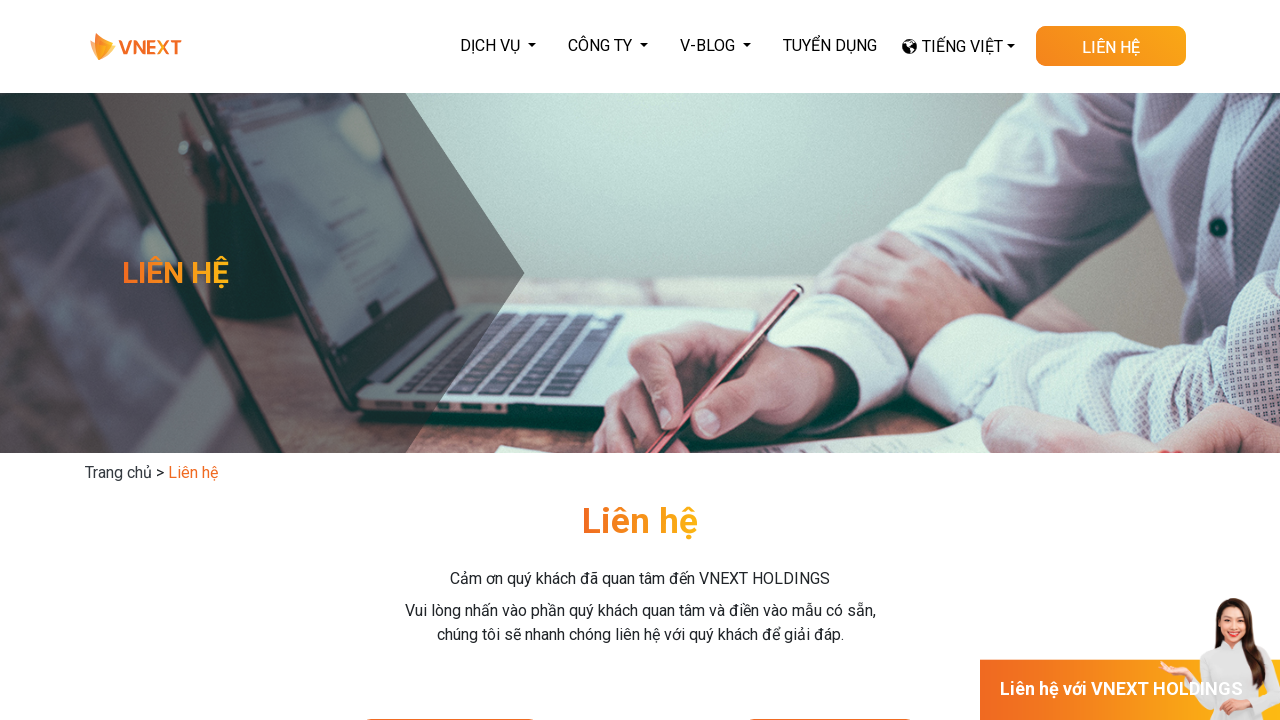